Tests checkbox handling by locating a checkbox element using XPath and clicking it on a Selenium practice page.

Starting URL: https://www.tutorialspoint.com/selenium/practice/selenium_automation_practice.php

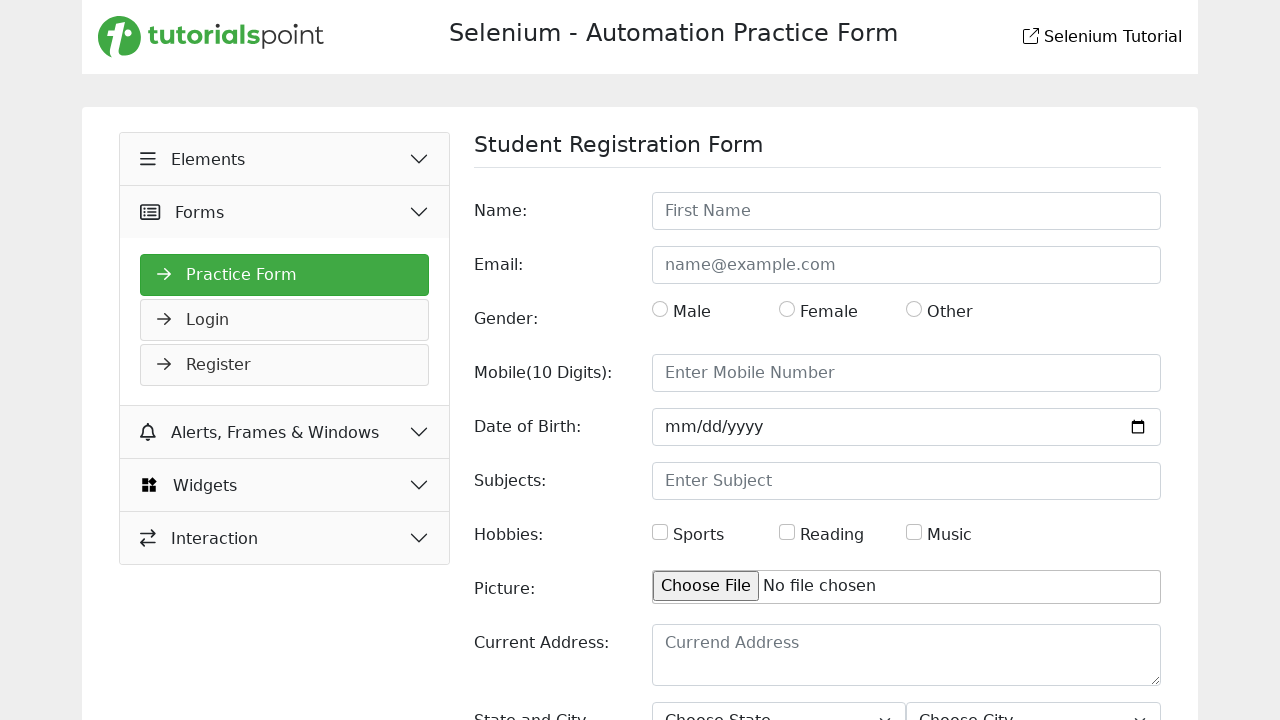

Waited for page to fully load
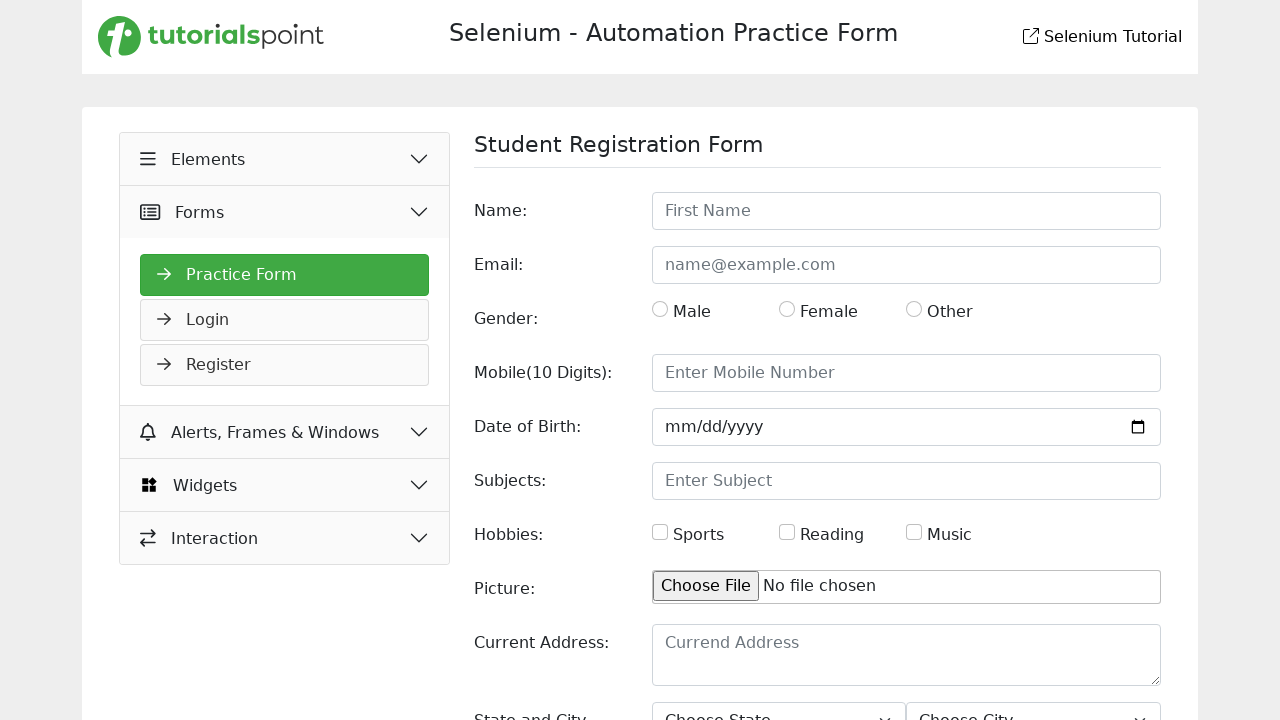

Located hobbies checkbox element using XPath
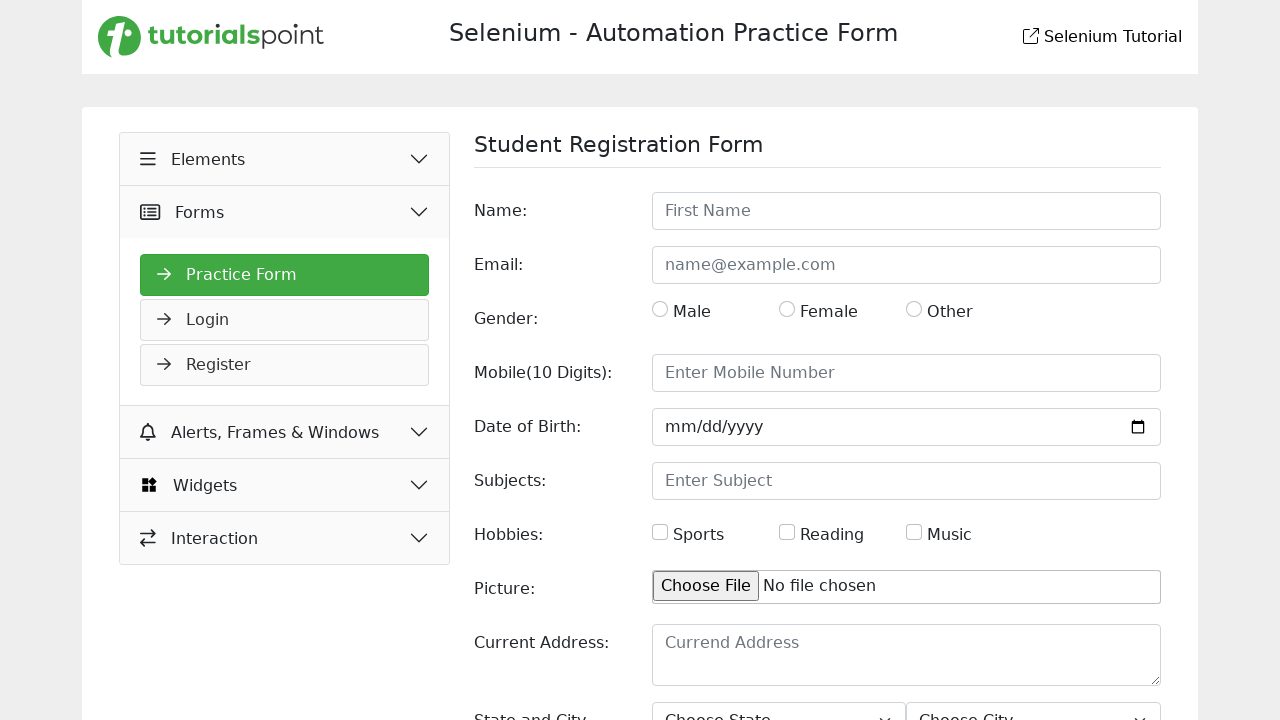

Clicked the hobbies checkbox at (660, 532) on xpath=//input[@id='hobbies']
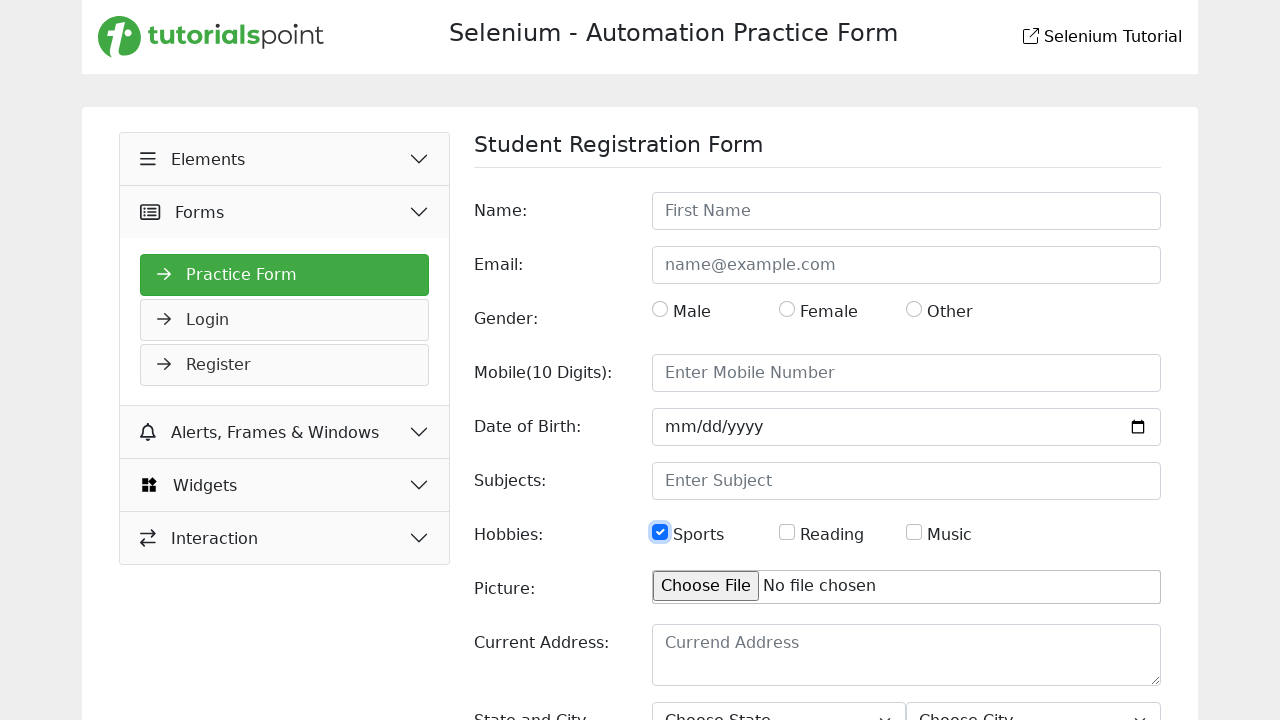

Waited 1 second to observe checkbox state change
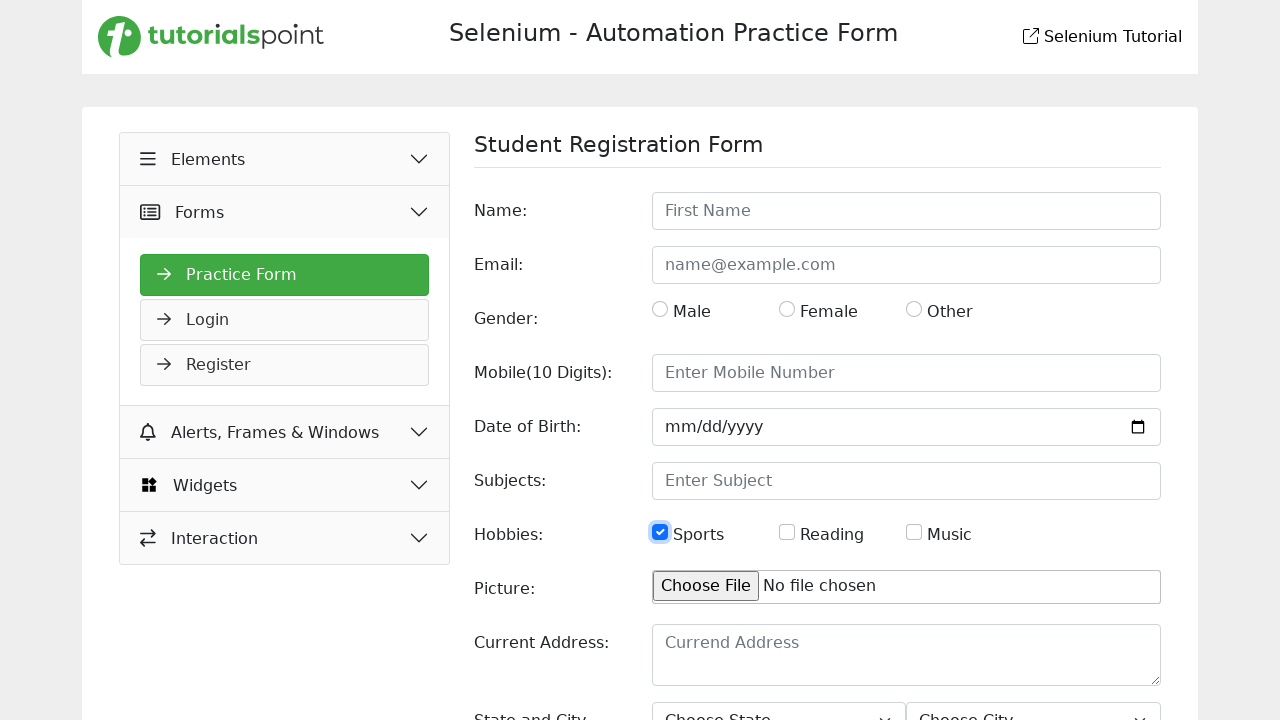

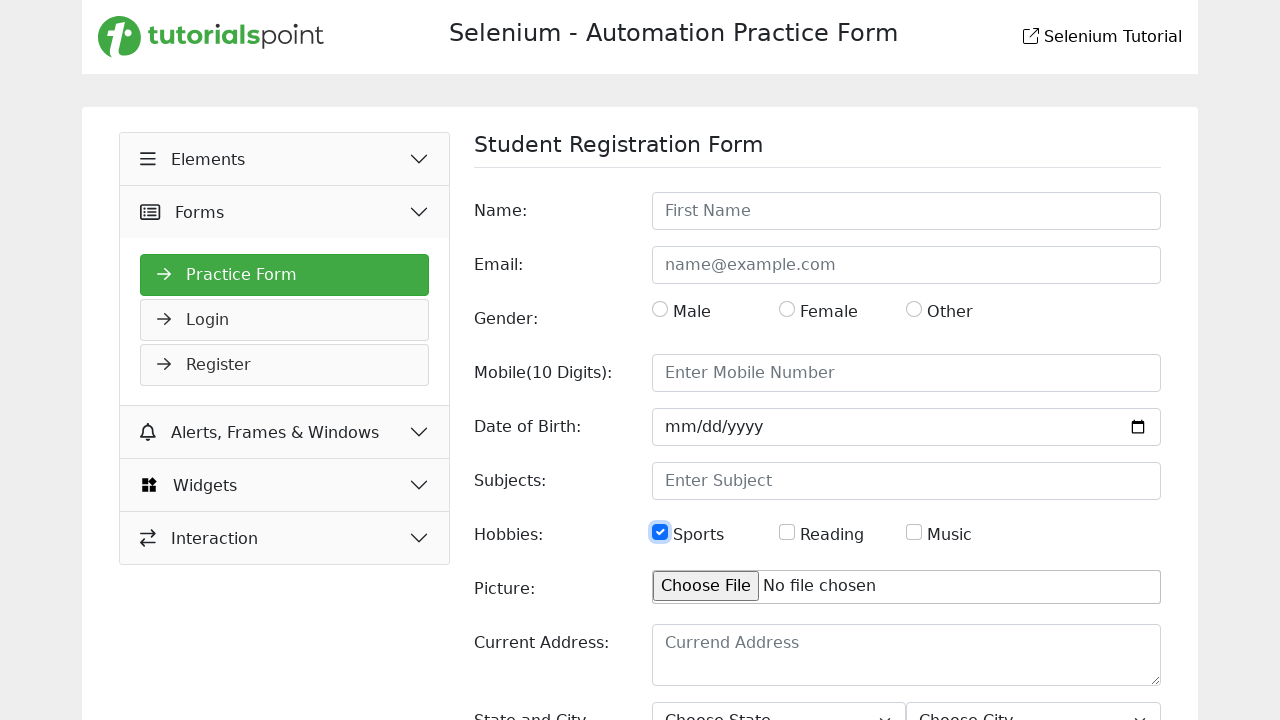